Tests the jQuery UI datepicker widget by opening the calendar and selecting the 16th day of the current month from within an iframe

Starting URL: http://jqueryui.com/datepicker/

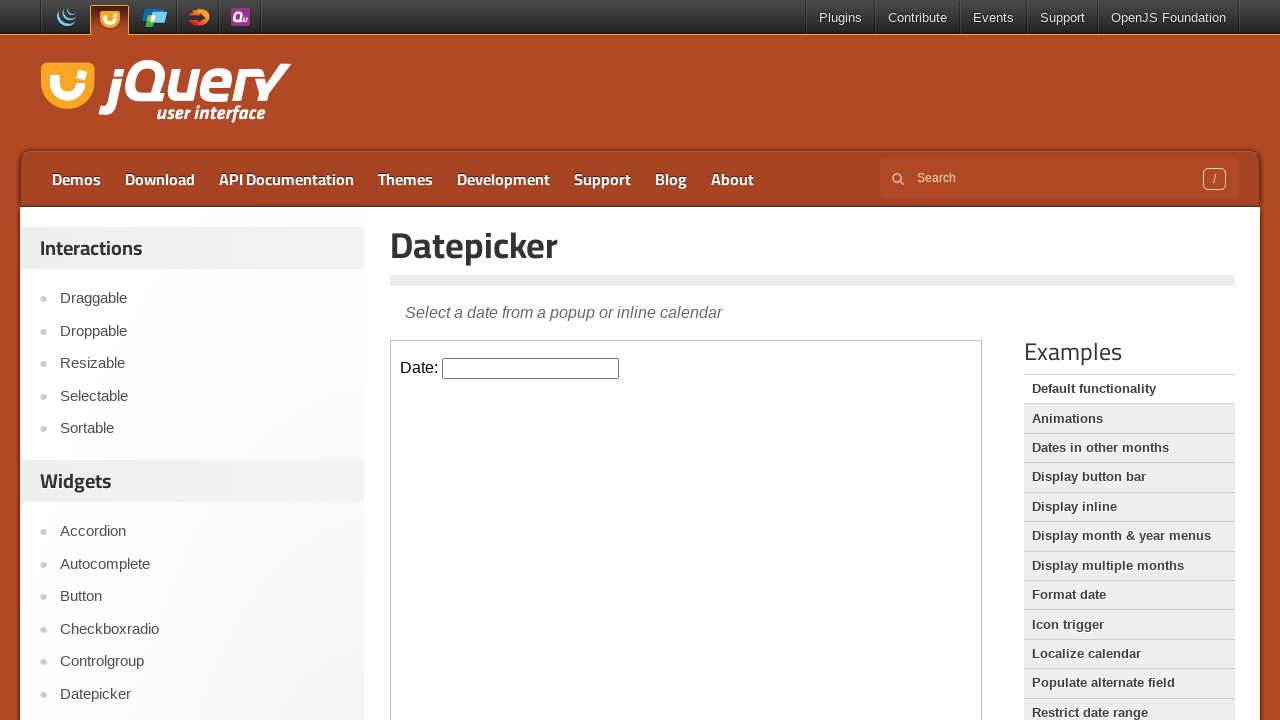

Located the demo iframe containing the datepicker widget
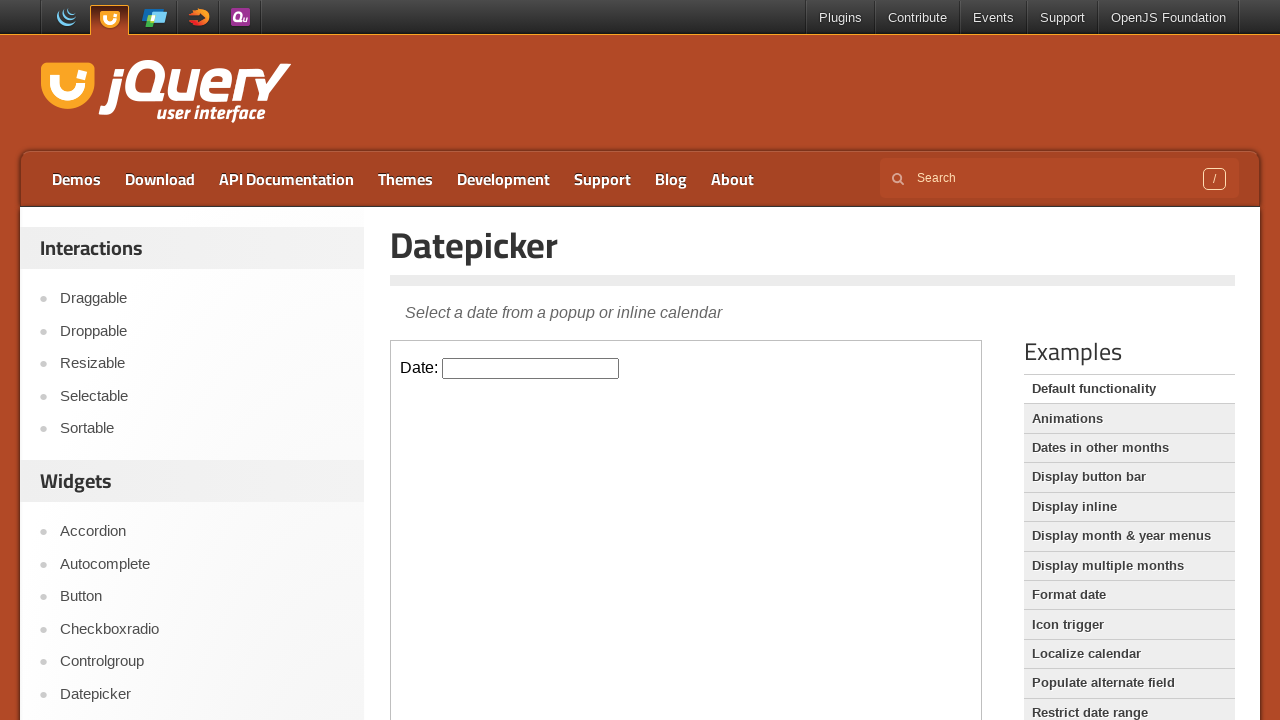

Clicked on the datepicker input field to open the calendar at (531, 368) on .demo-frame >> internal:control=enter-frame >> #datepicker
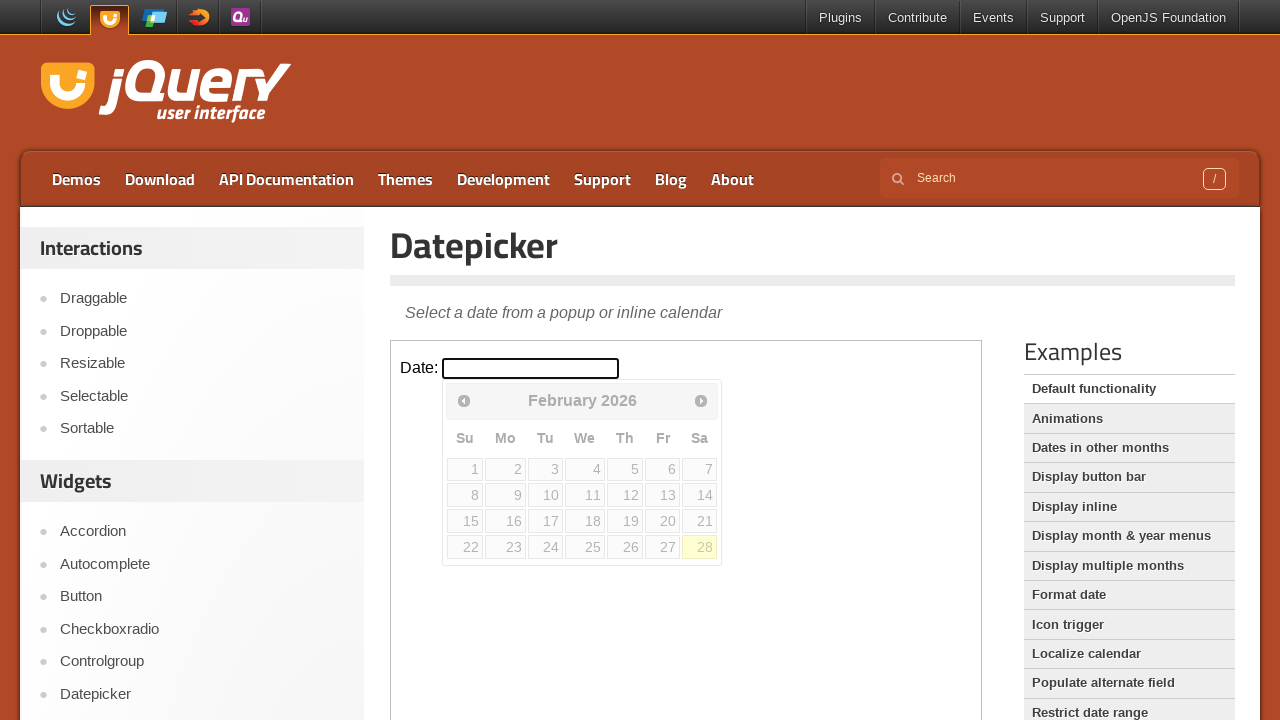

Datepicker calendar became visible
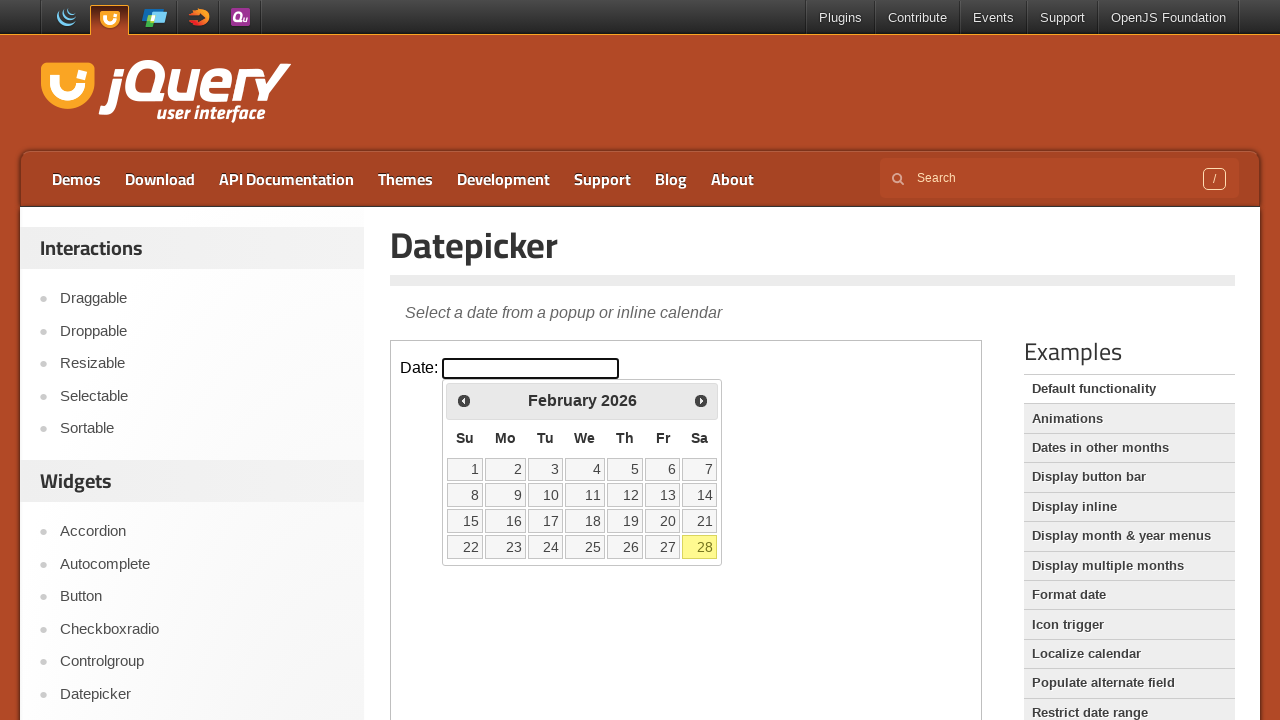

Clicked on the 16th day in the calendar at (506, 521) on .demo-frame >> internal:control=enter-frame >> #ui-datepicker-div table tbody td
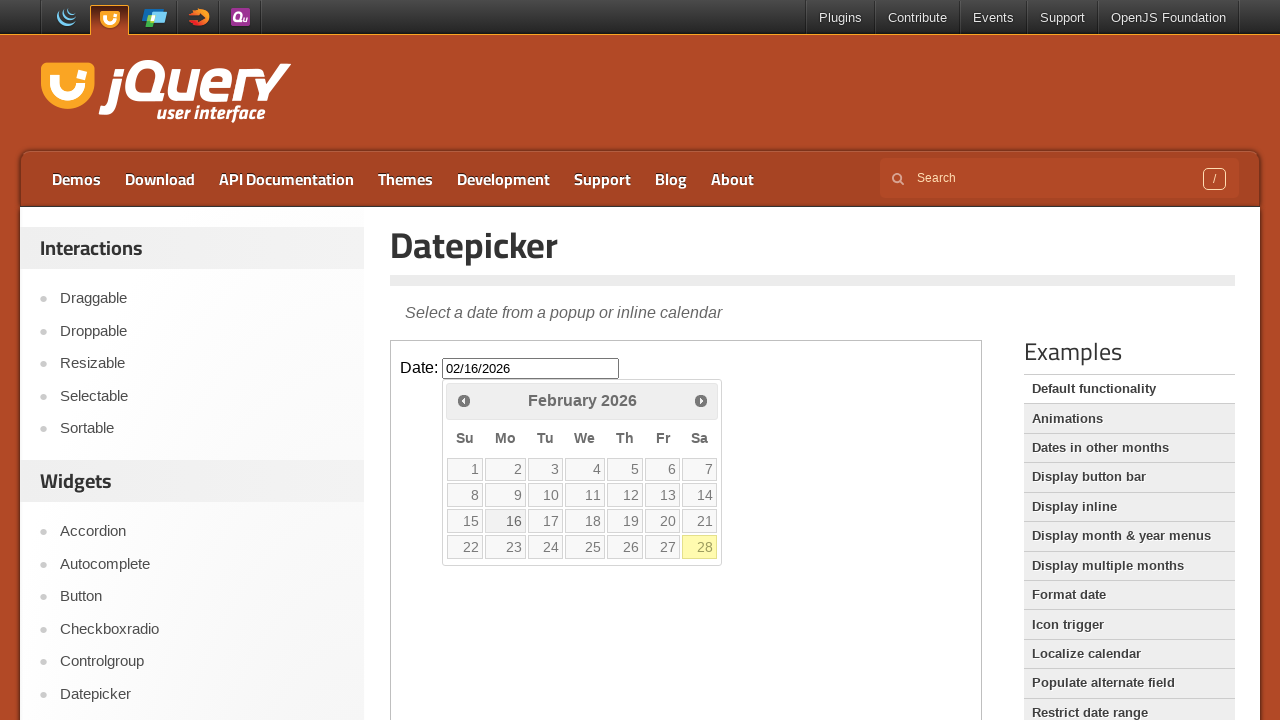

Waited for 1 second to allow the datepicker to process the selection
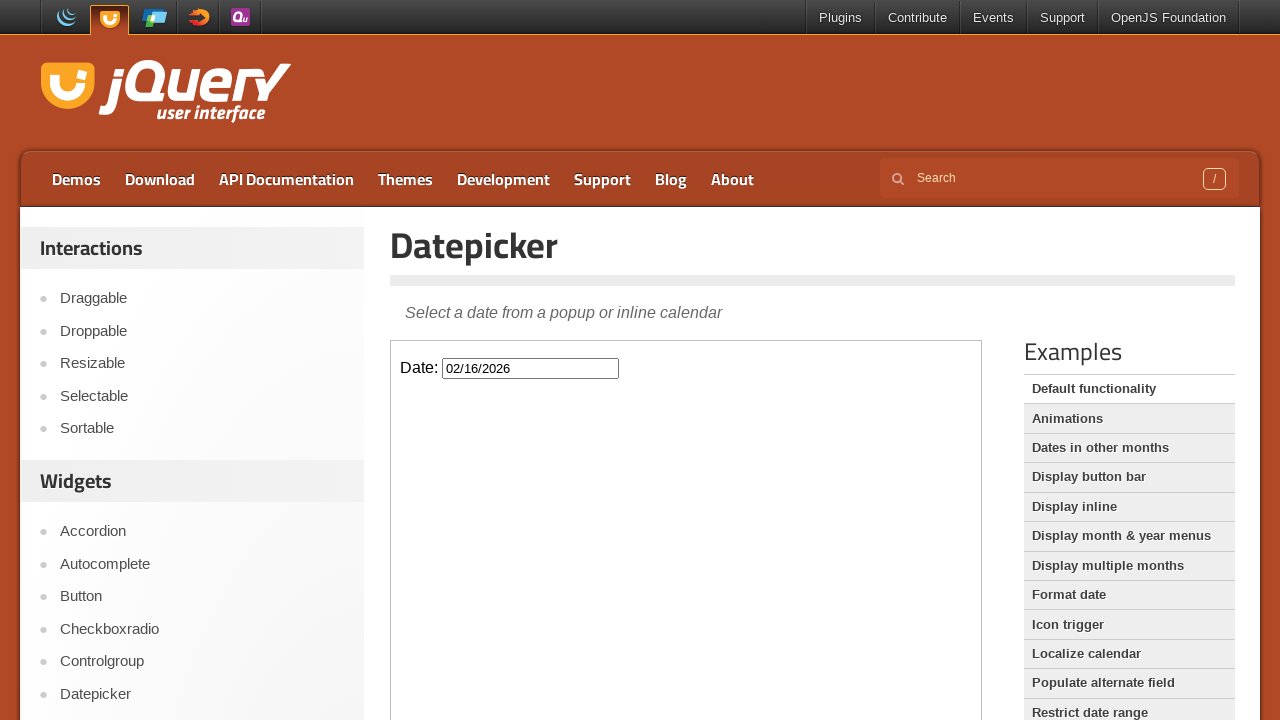

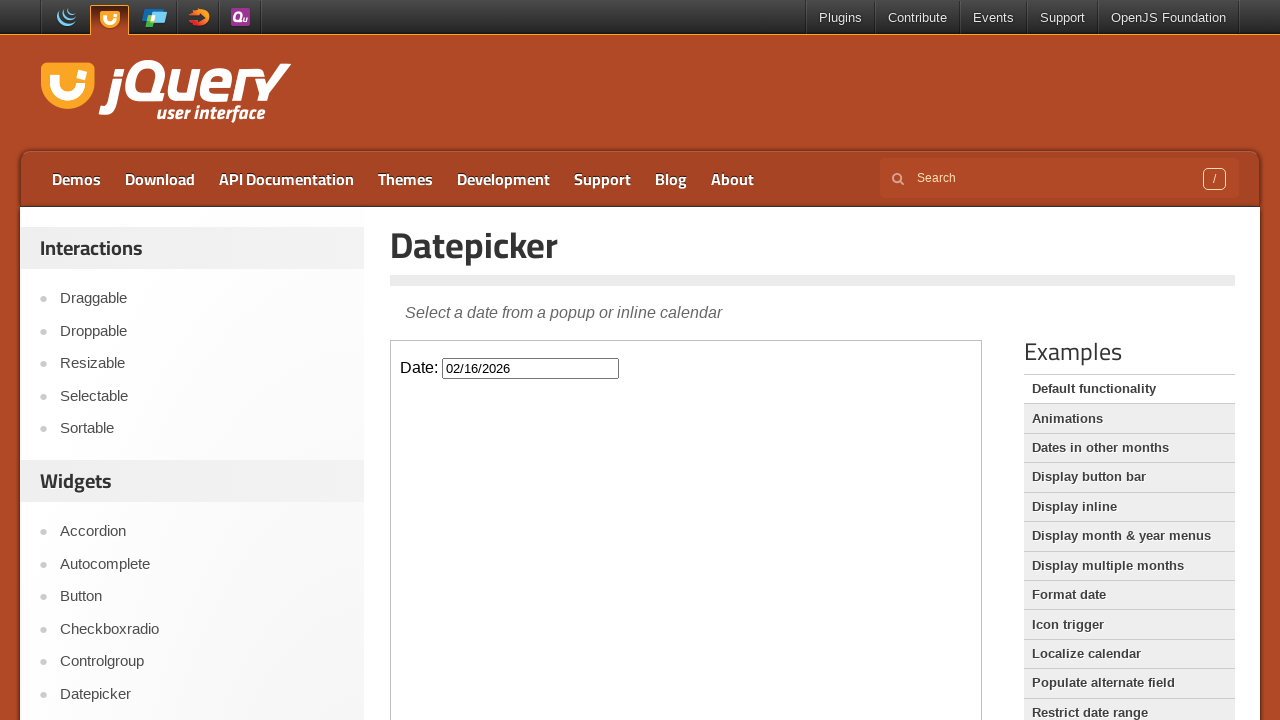